Demonstrates various element locator strategies by finding elements using ID, class name, tag name, CSS selector, and XPath on Sauce Demo, then navigates to Ultimate QA to test link text locators

Starting URL: https://www.saucedemo.com/

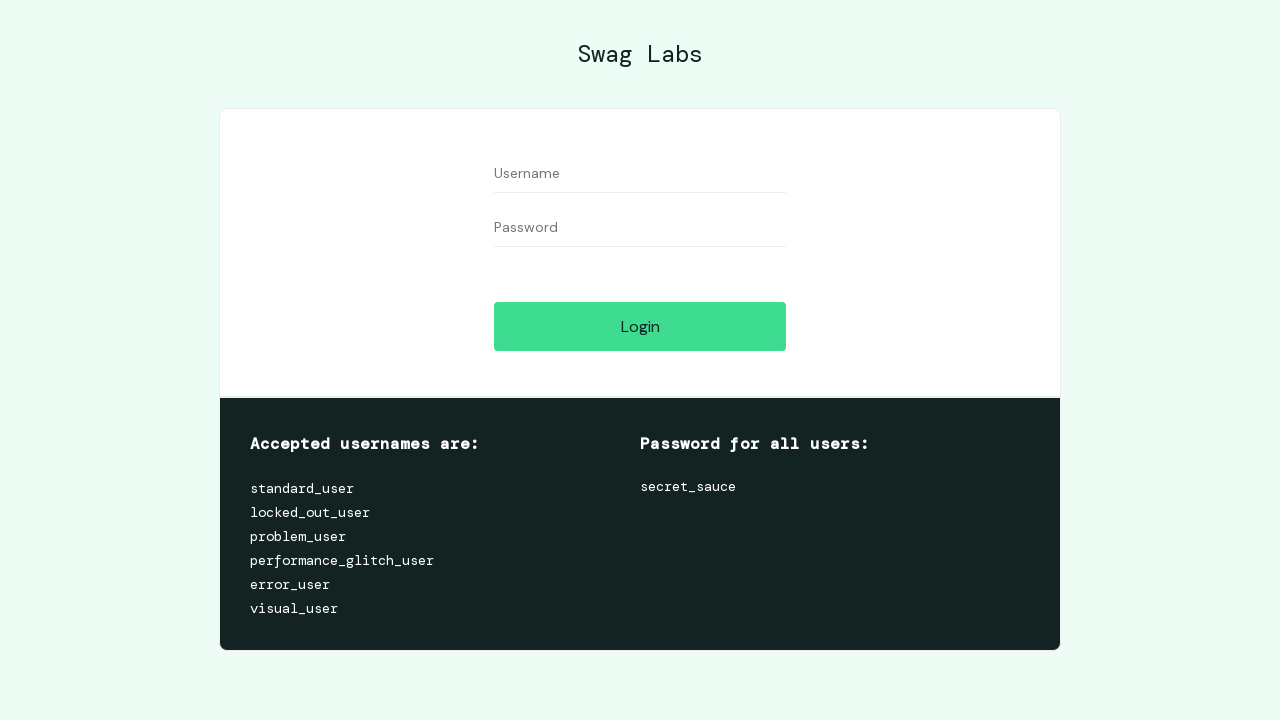

Located username input field by ID
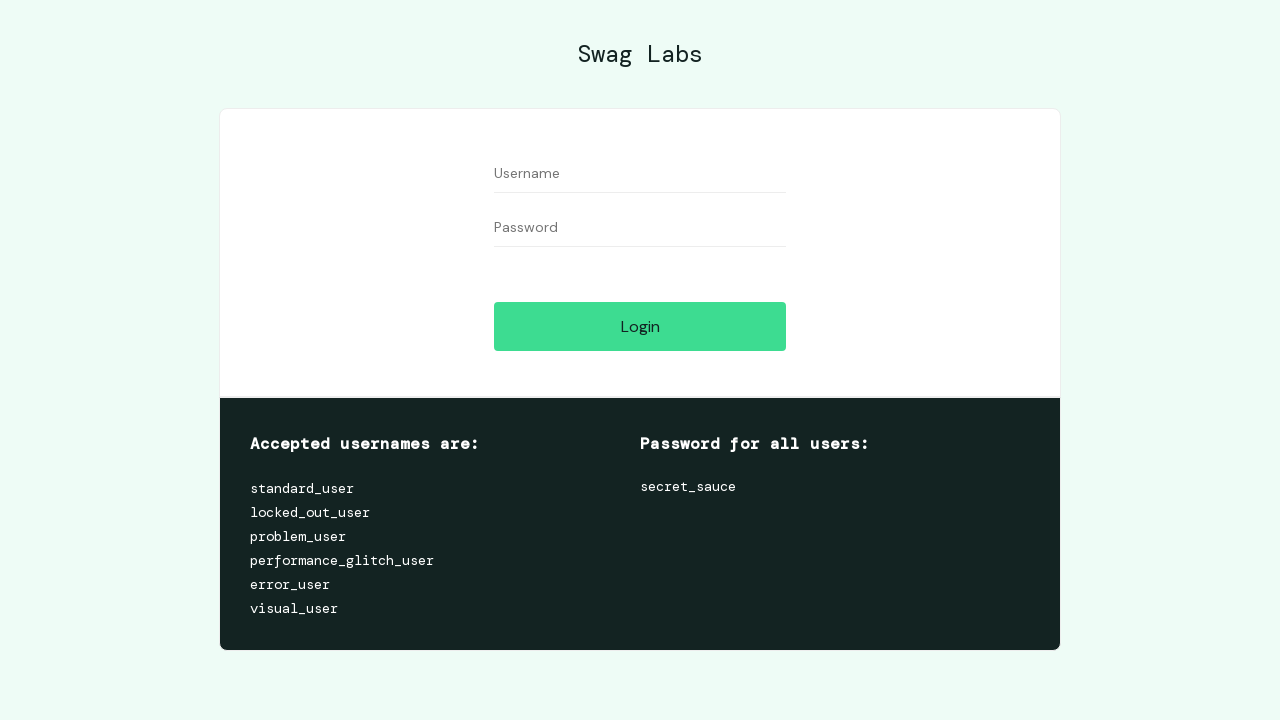

Located form input element by class name
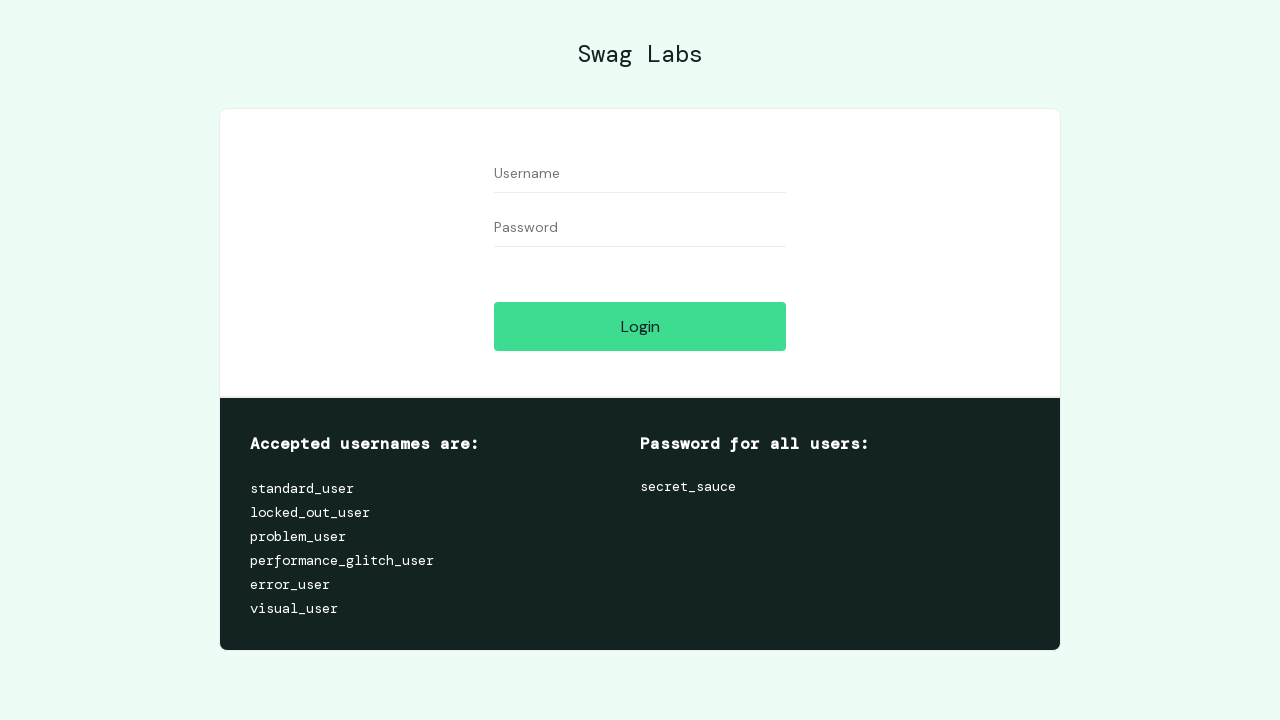

Located first input element by tag name
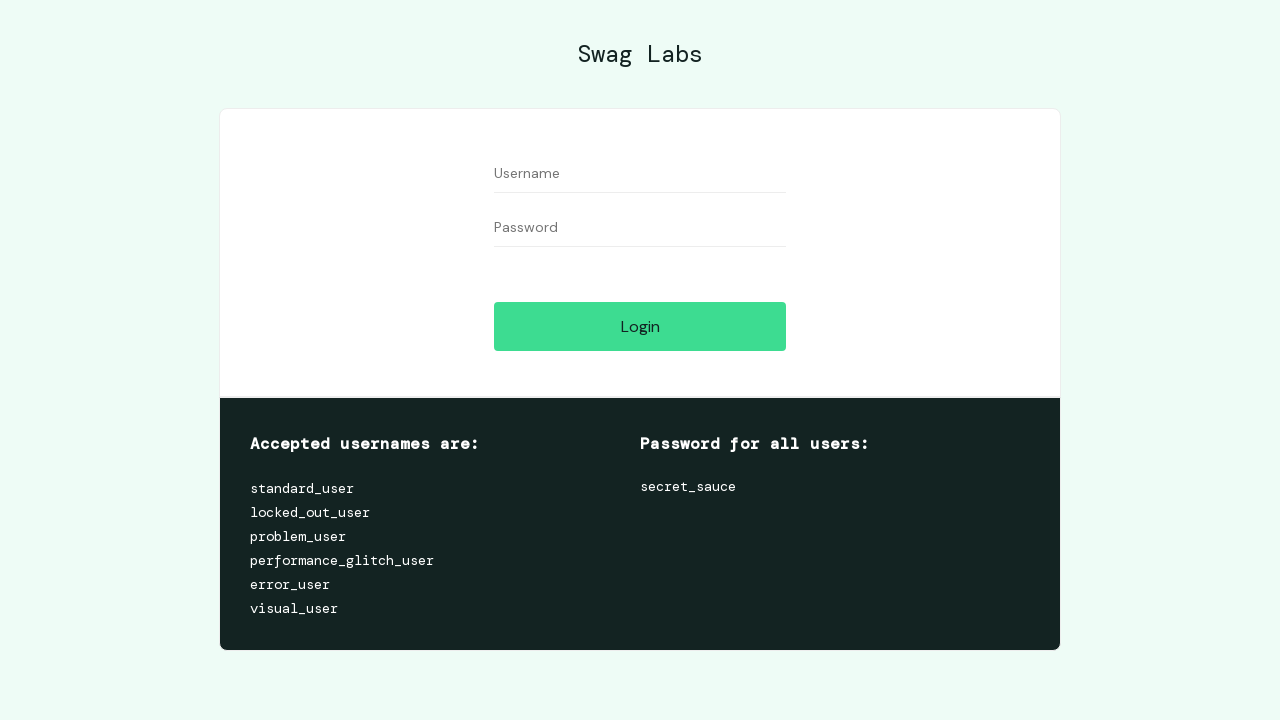

Located username field by CSS selector
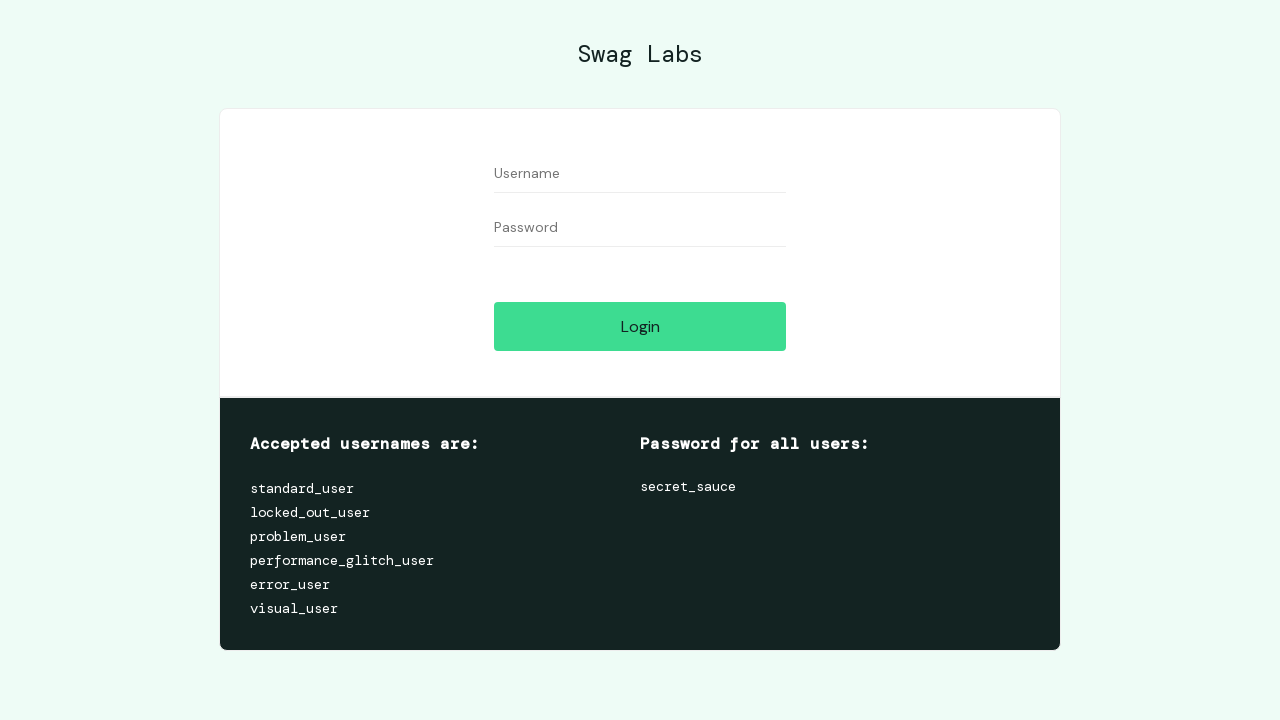

Located username field by XPath
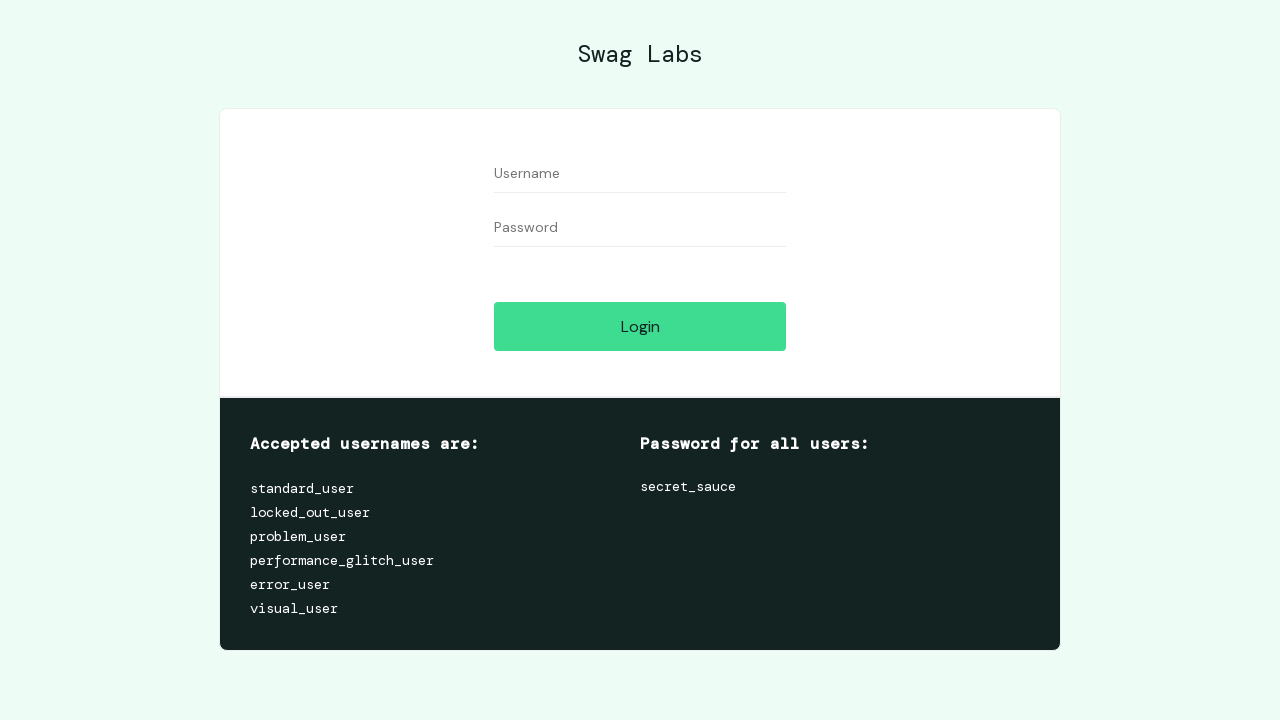

Navigated to Ultimate QA test page
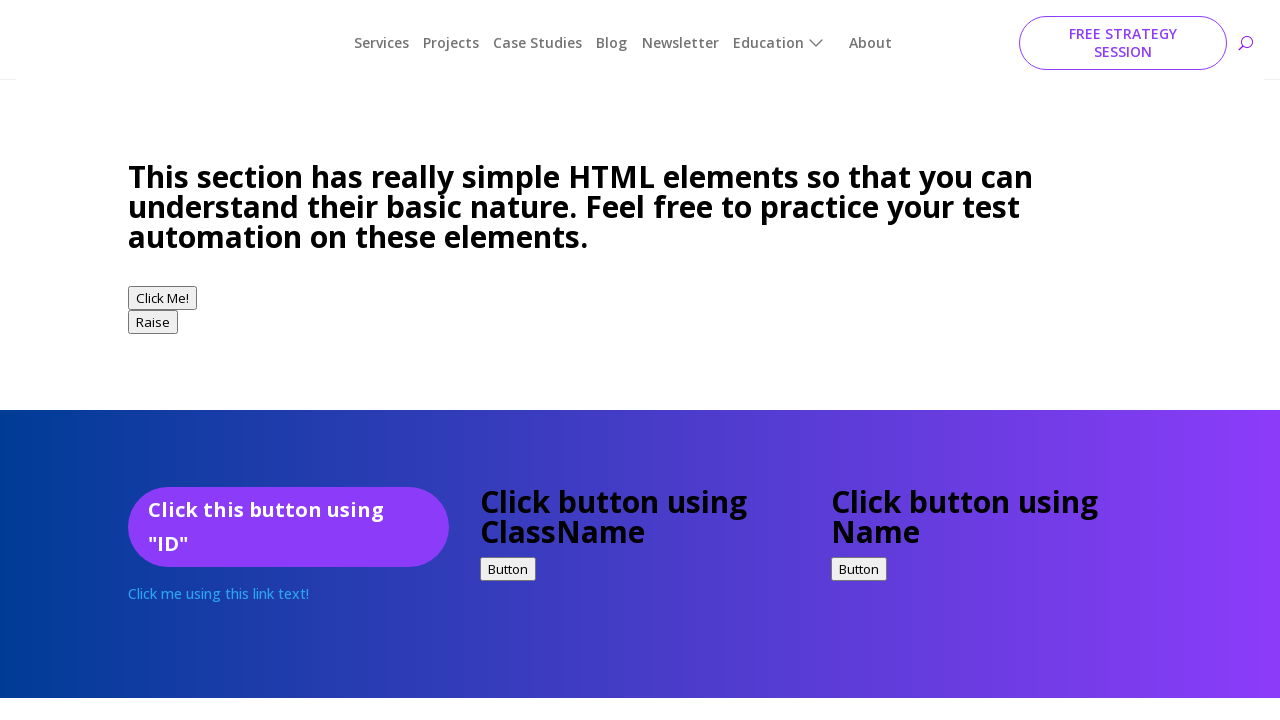

Located link element by exact link text
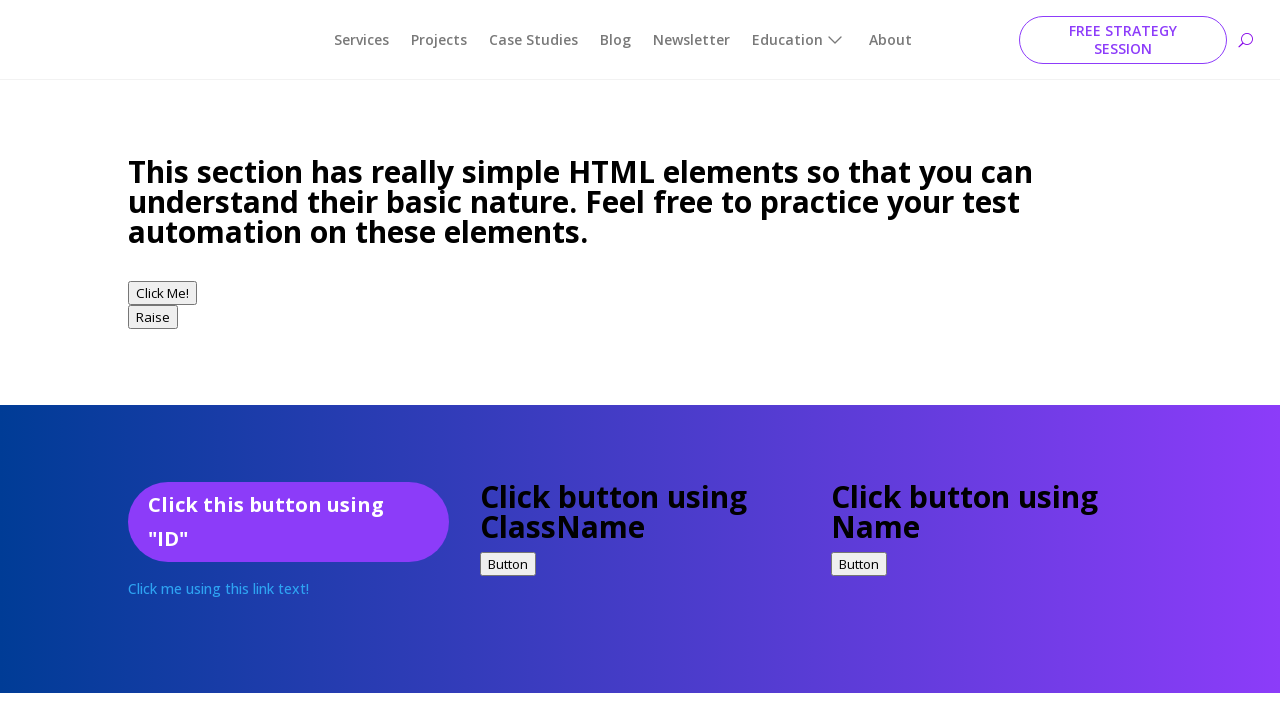

Located link element by partial link text
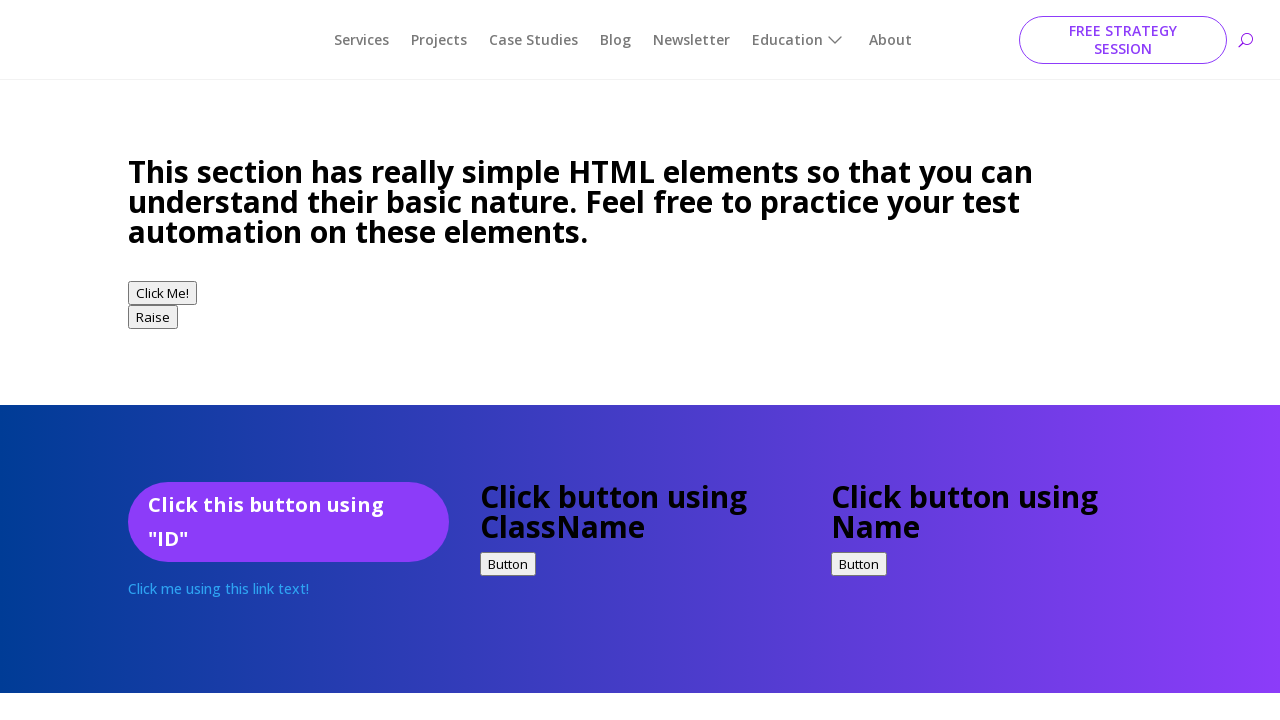

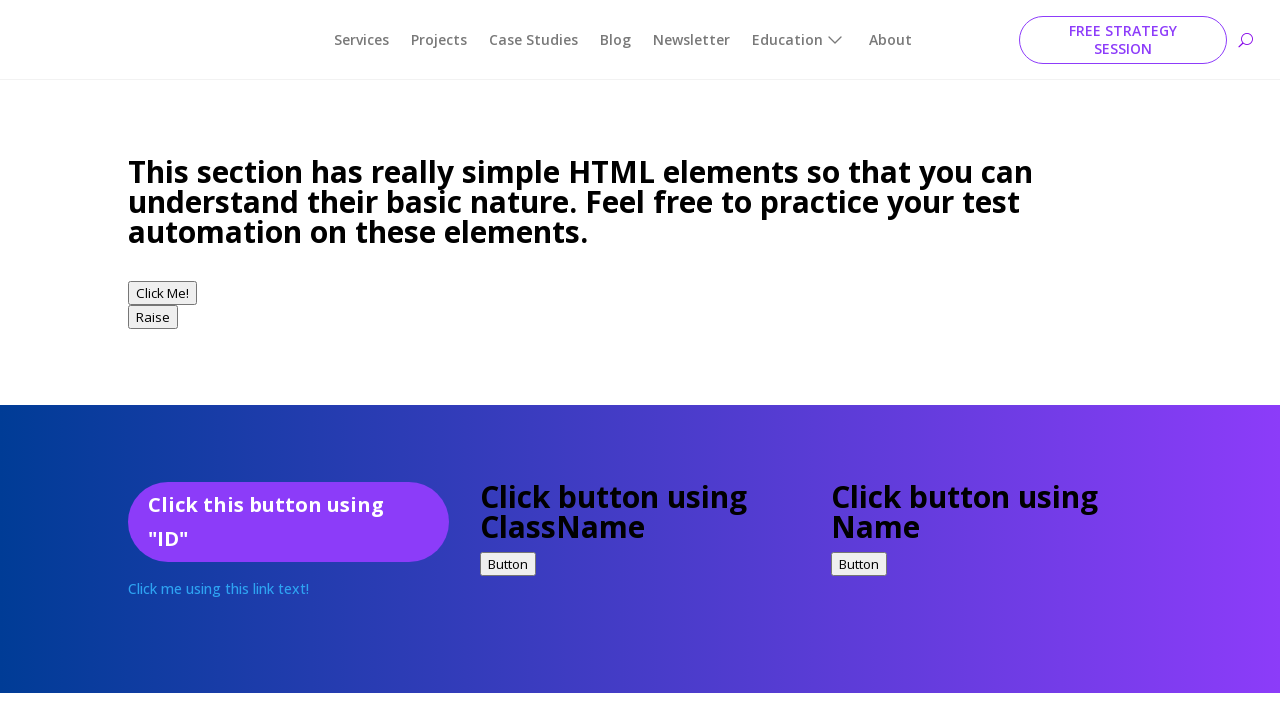